Navigates to the Elements section by clicking on the Elements card

Starting URL: https://demoqa.com/

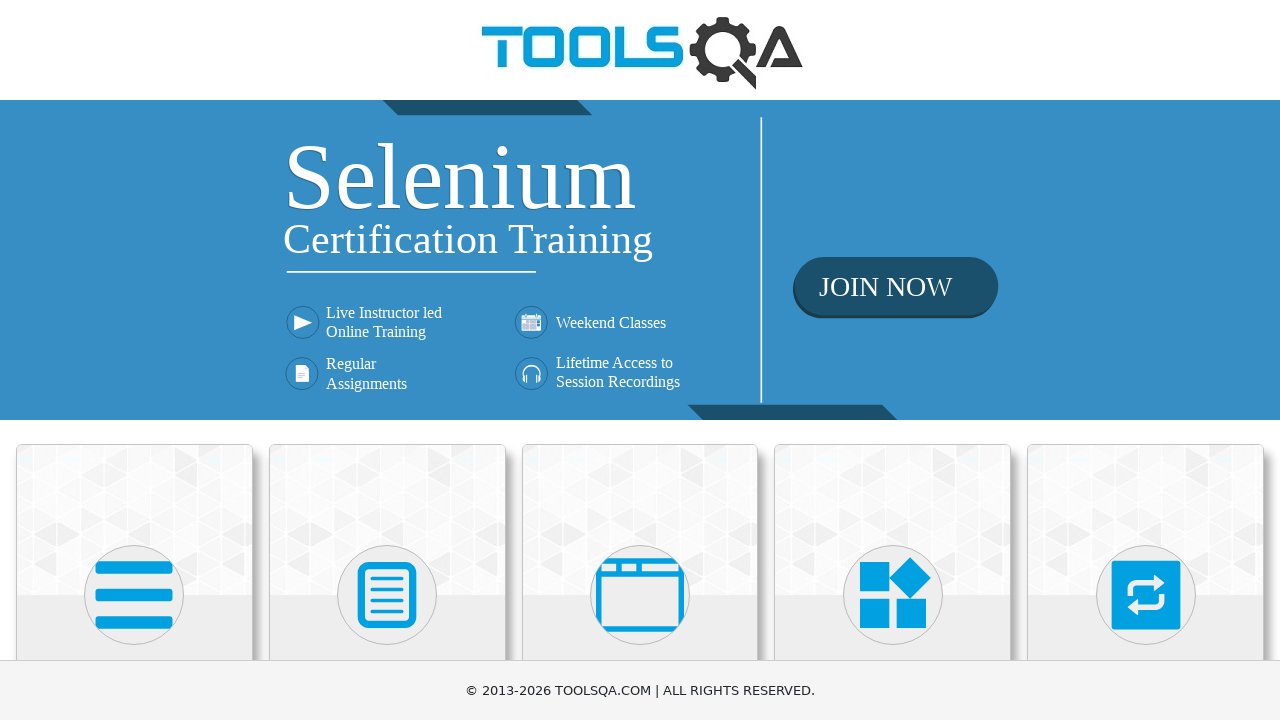

Clicked on Elements card to navigate to Elements section at (134, 360) on xpath=//h5[contains(., "Elements")]
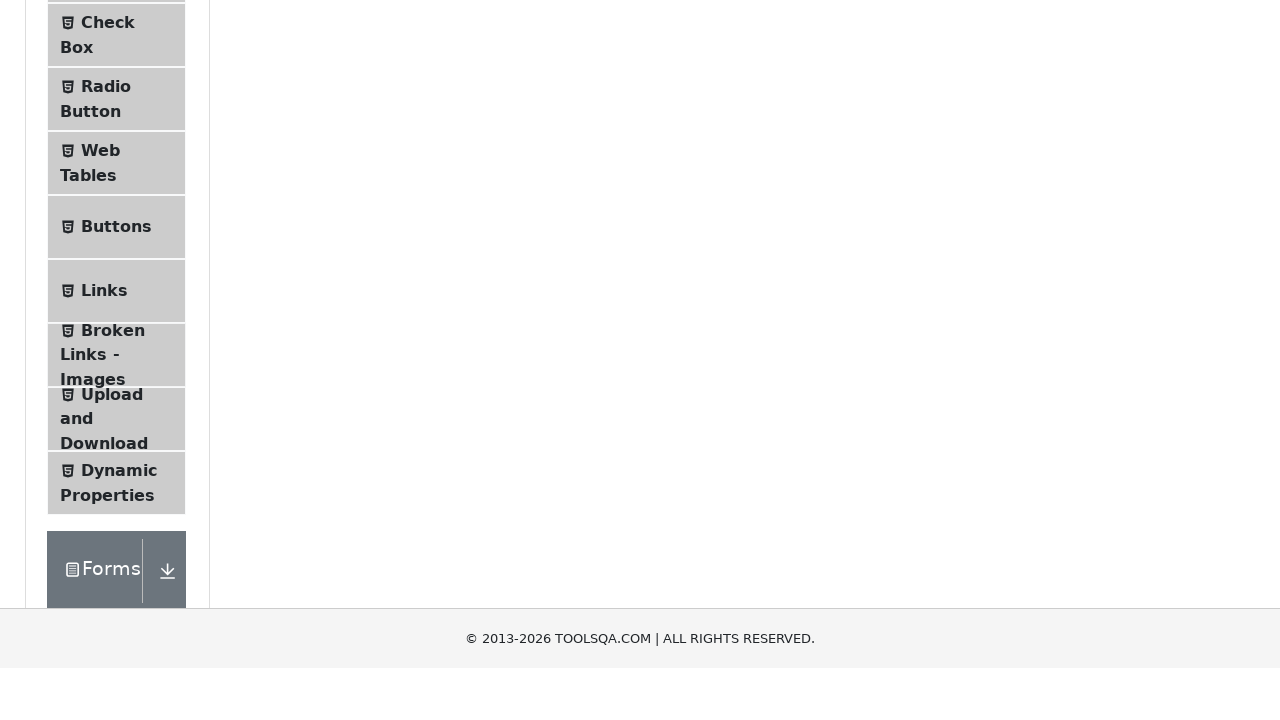

Navigation to Elements page completed
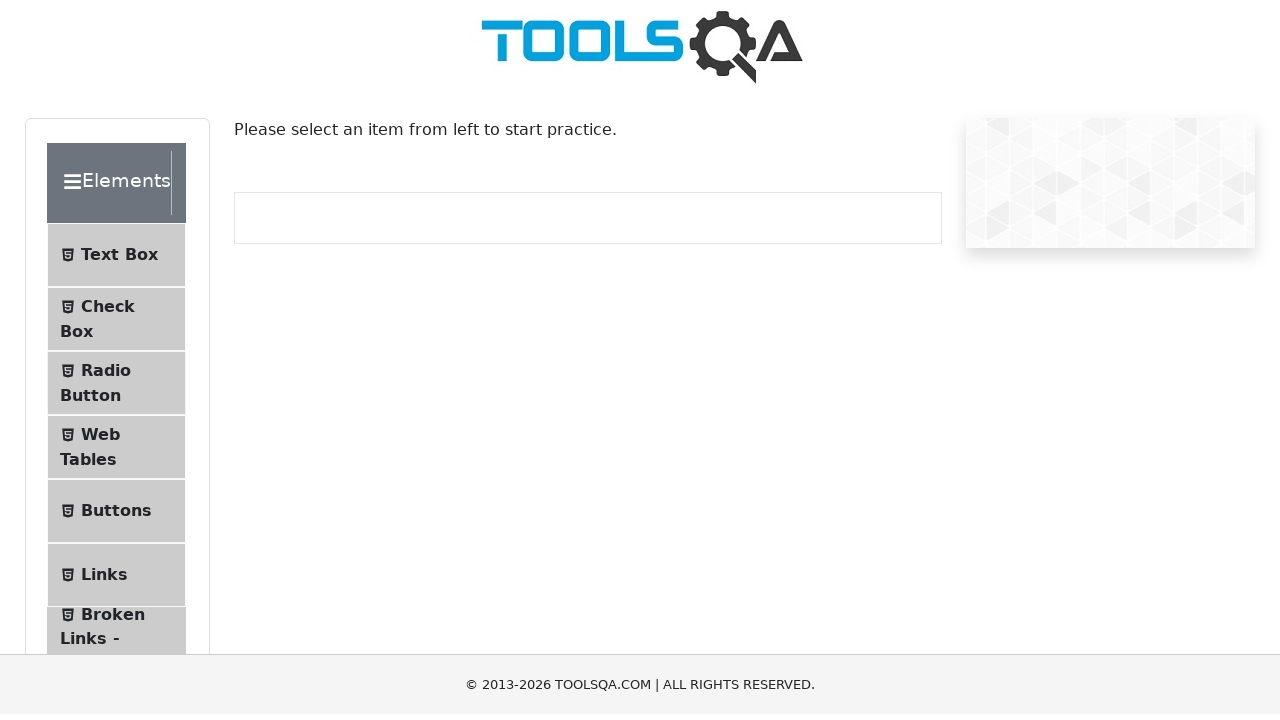

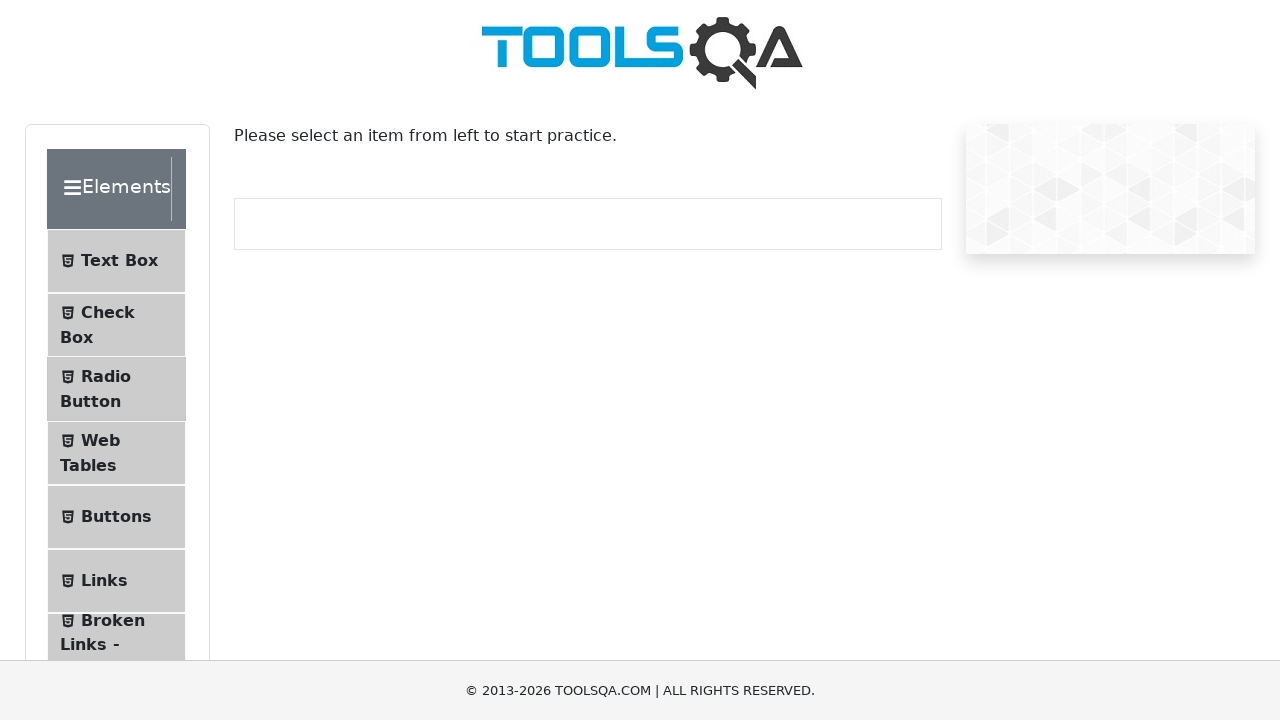